Tests opening multiple links in new tabs from the Cowin website navigation menu, switching between tabs, and then closing them

Starting URL: https://www.cowin.gov.in/

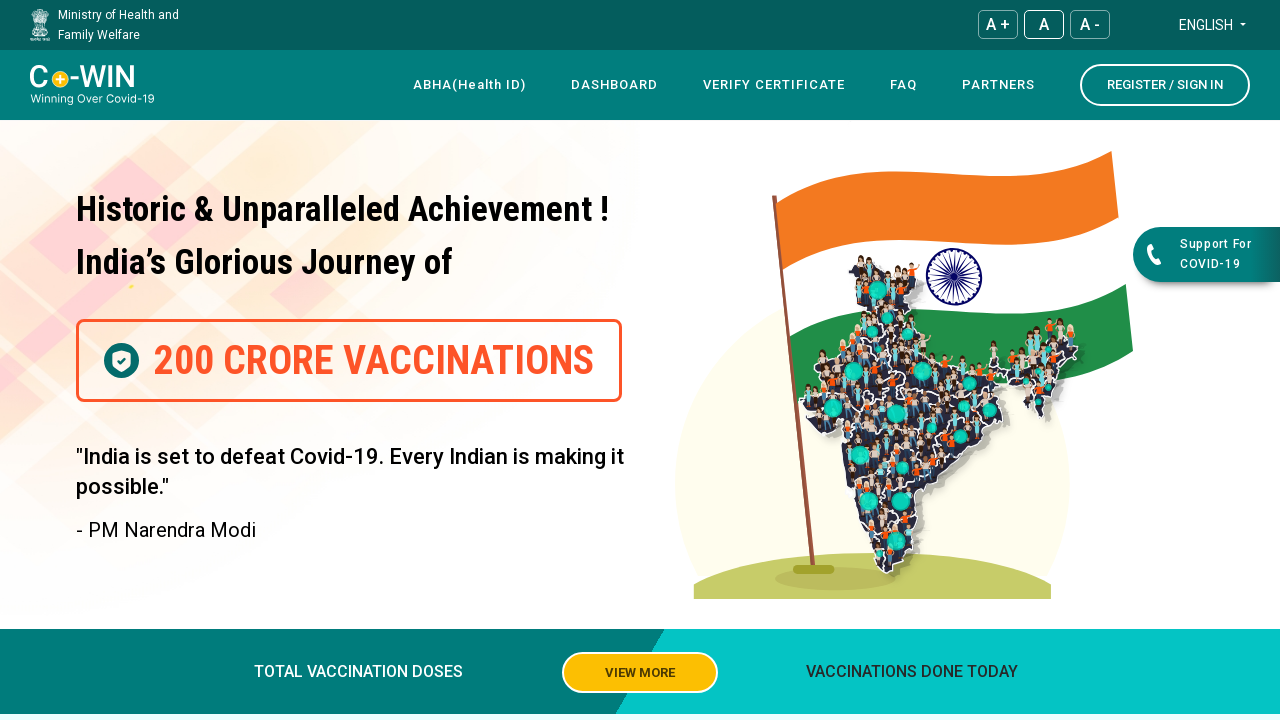

Opened FAQ link in new tab using Ctrl+Click at (904, 85) on xpath=//*[@id="navbar"]/div[4]/div/div[1]/div/nav/div[3]/div/ul/li[4]/a
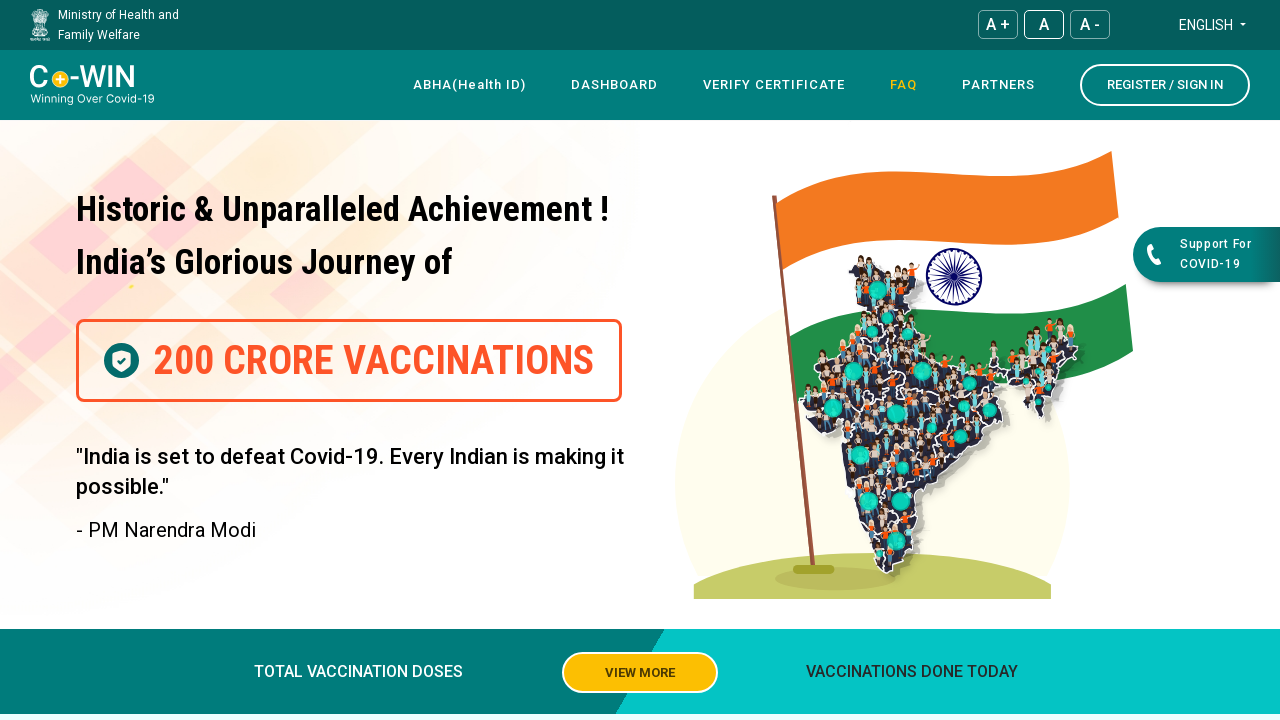

Opened Partners link in new tab using Ctrl+Click at (998, 85) on xpath=//*[@id="navbar"]/div[4]/div/div[1]/div/nav/div[3]/div/ul/li[5]/a
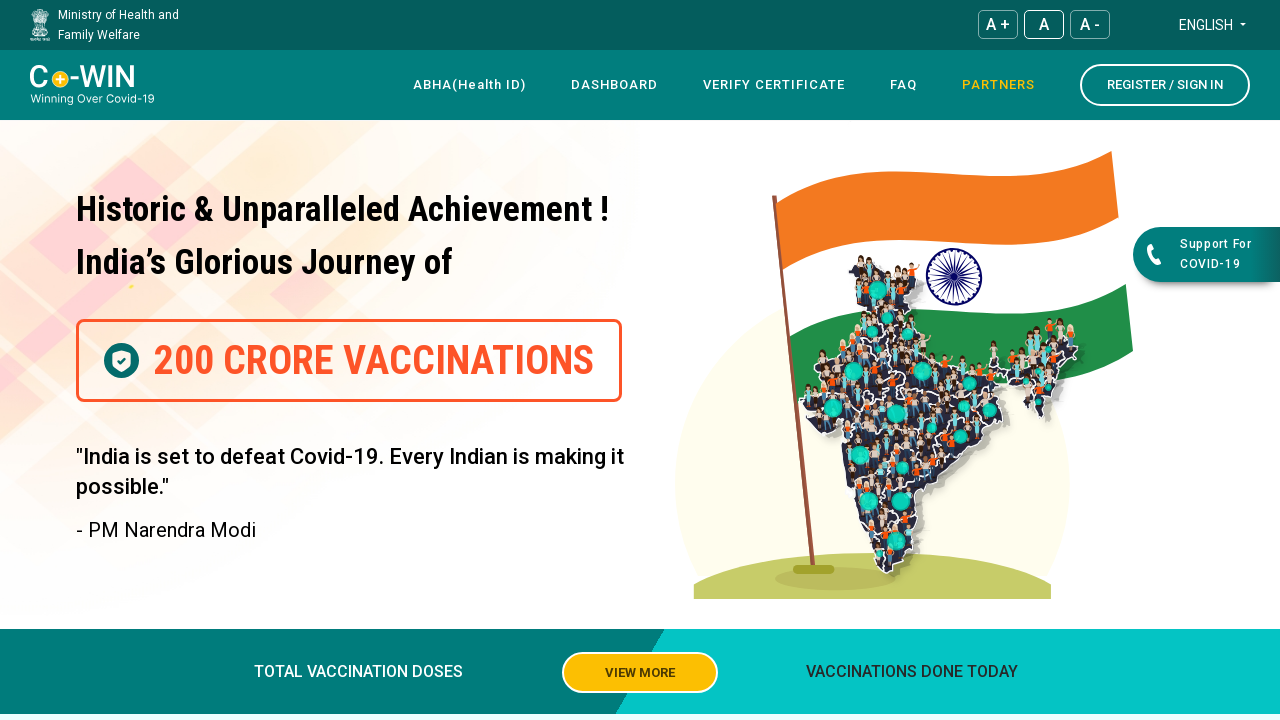

Retrieved all open pages/tabs
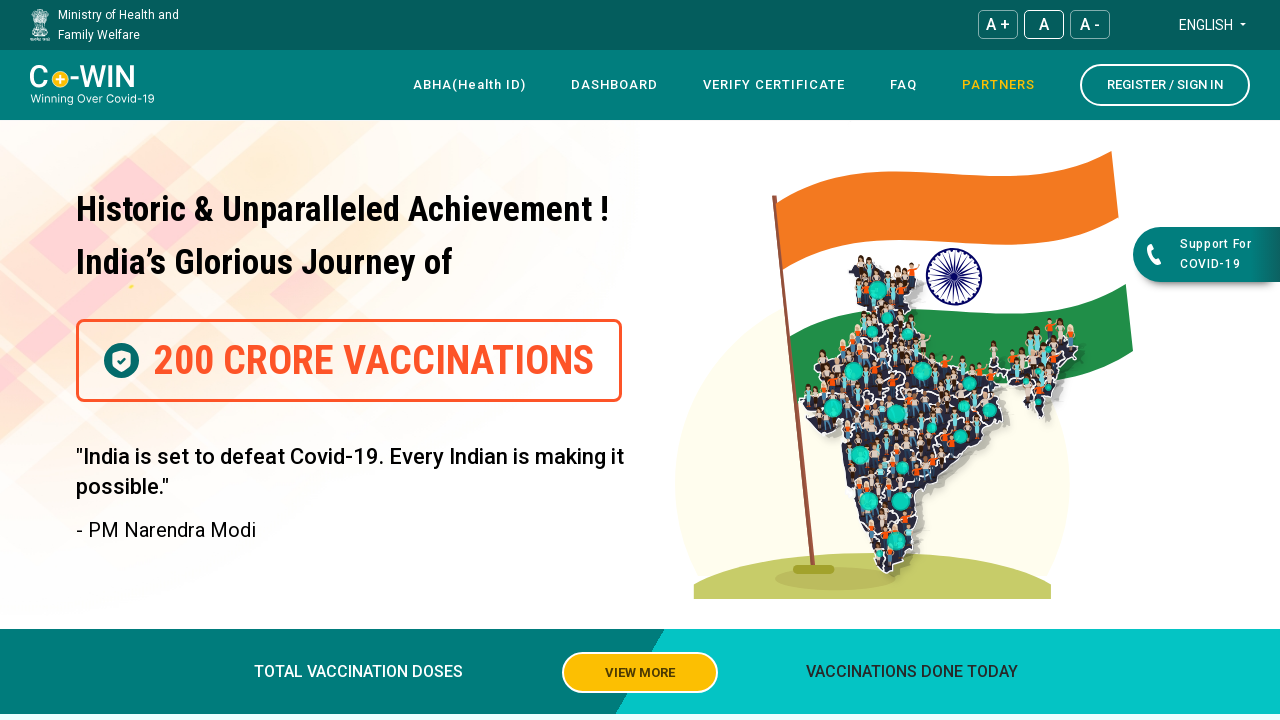

Switched to new tab
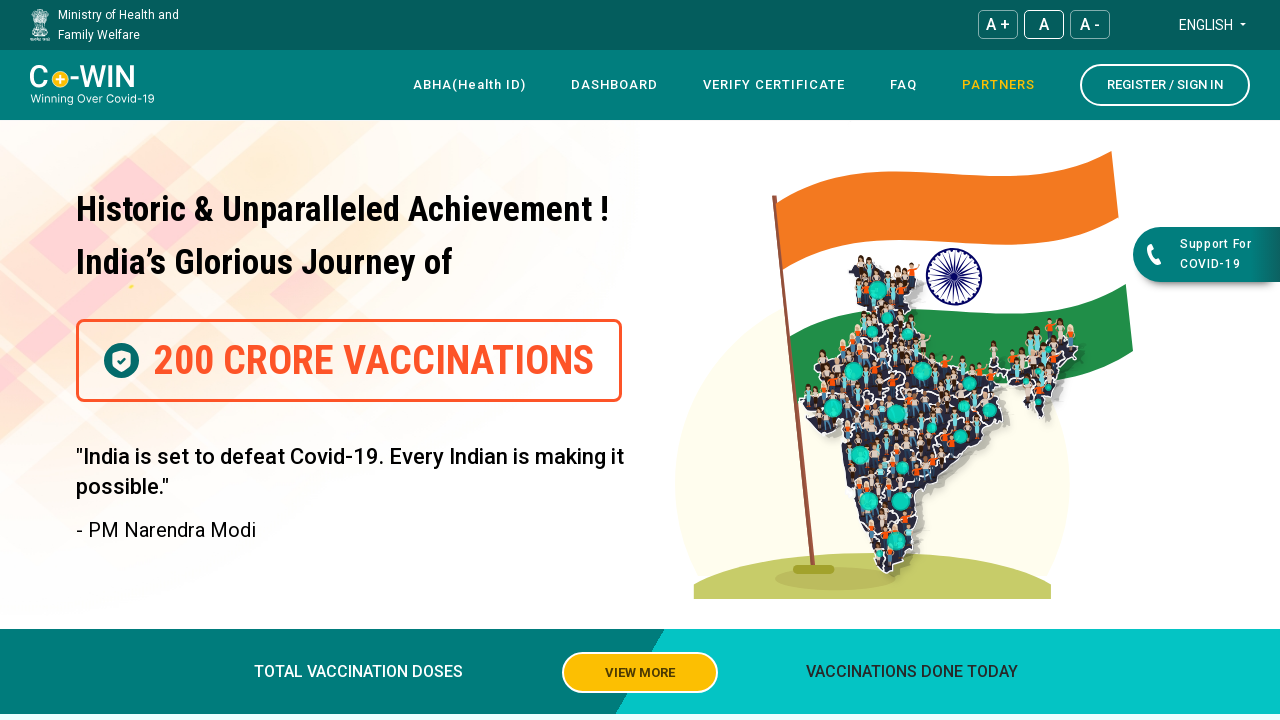

Waited for tab to load completely
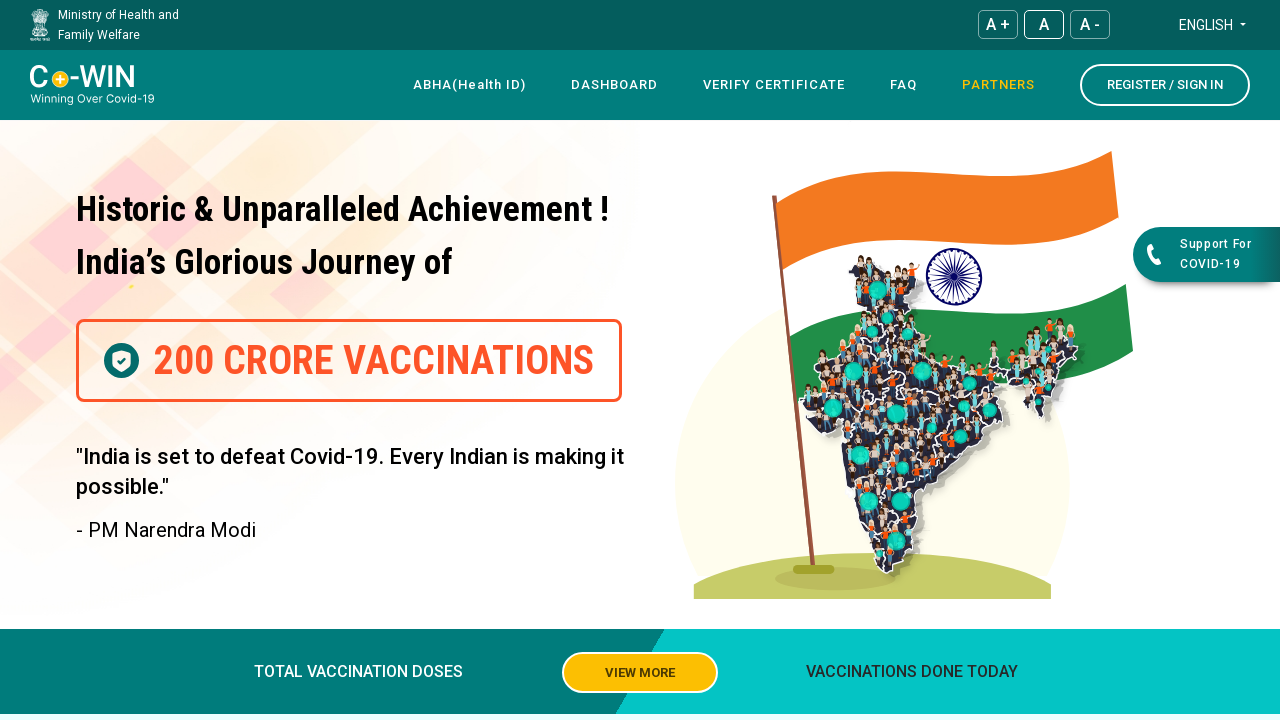

Closed the tab
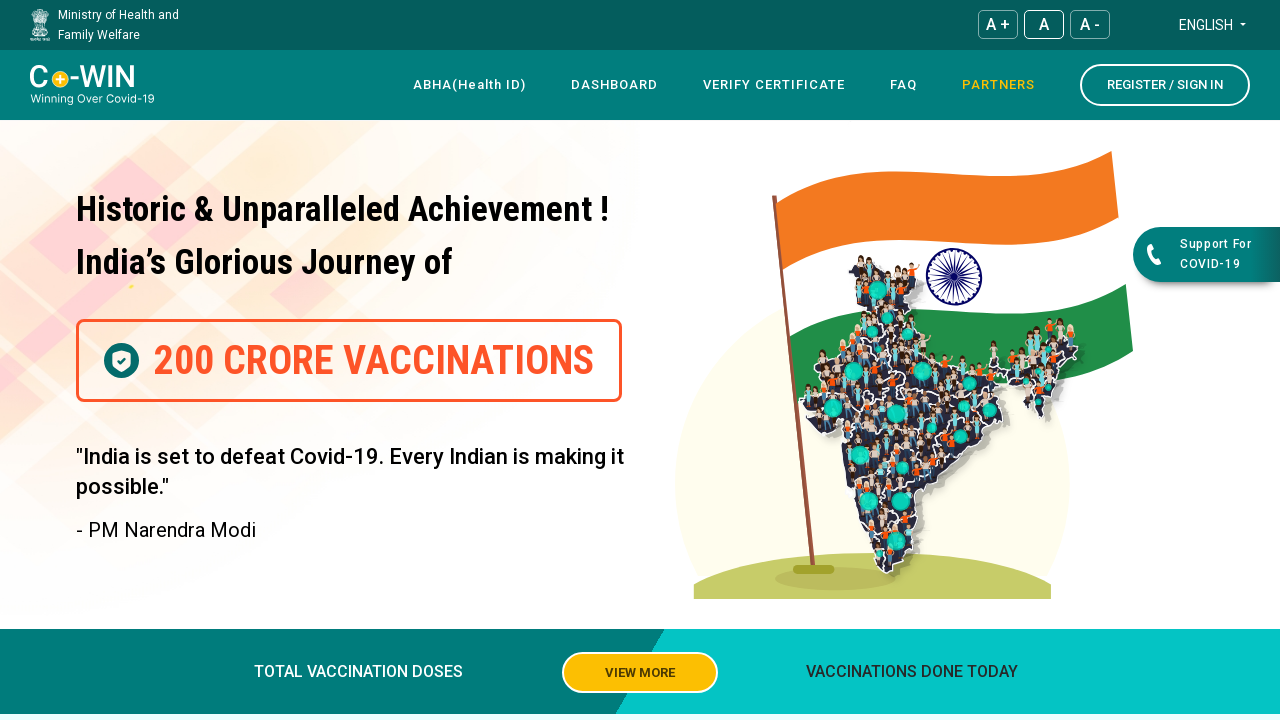

Switched to new tab
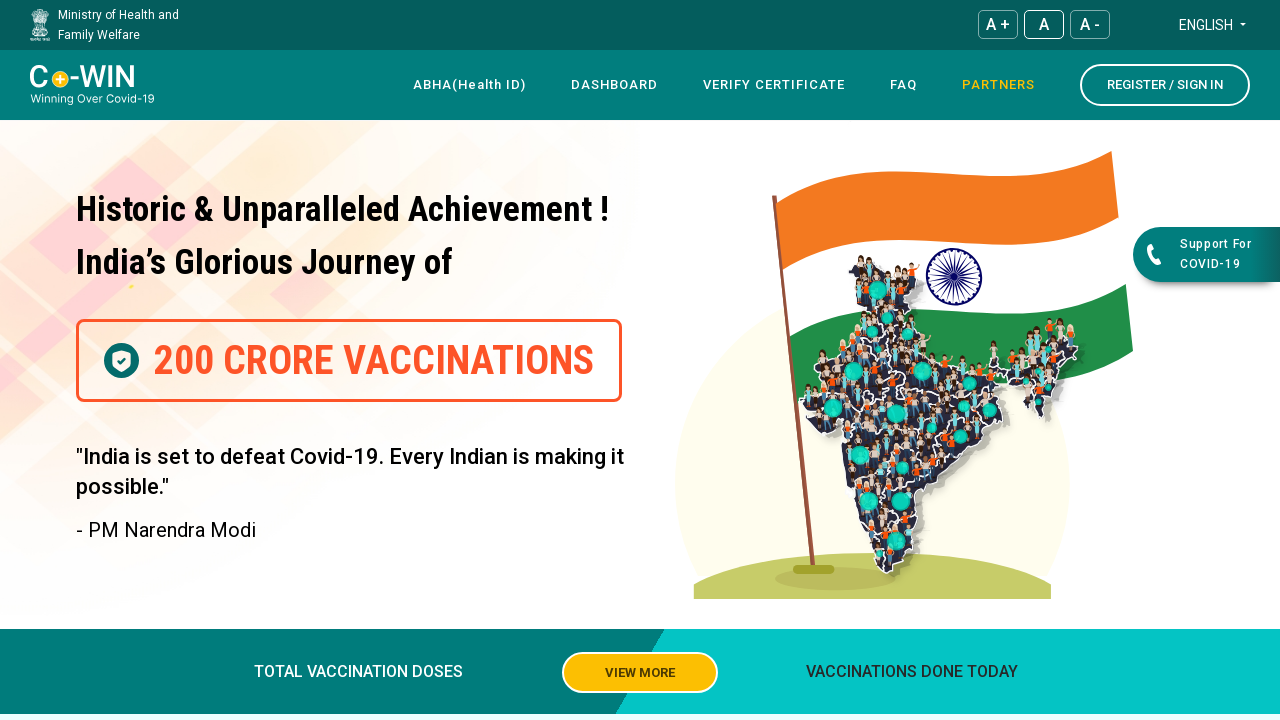

Waited for tab to load completely
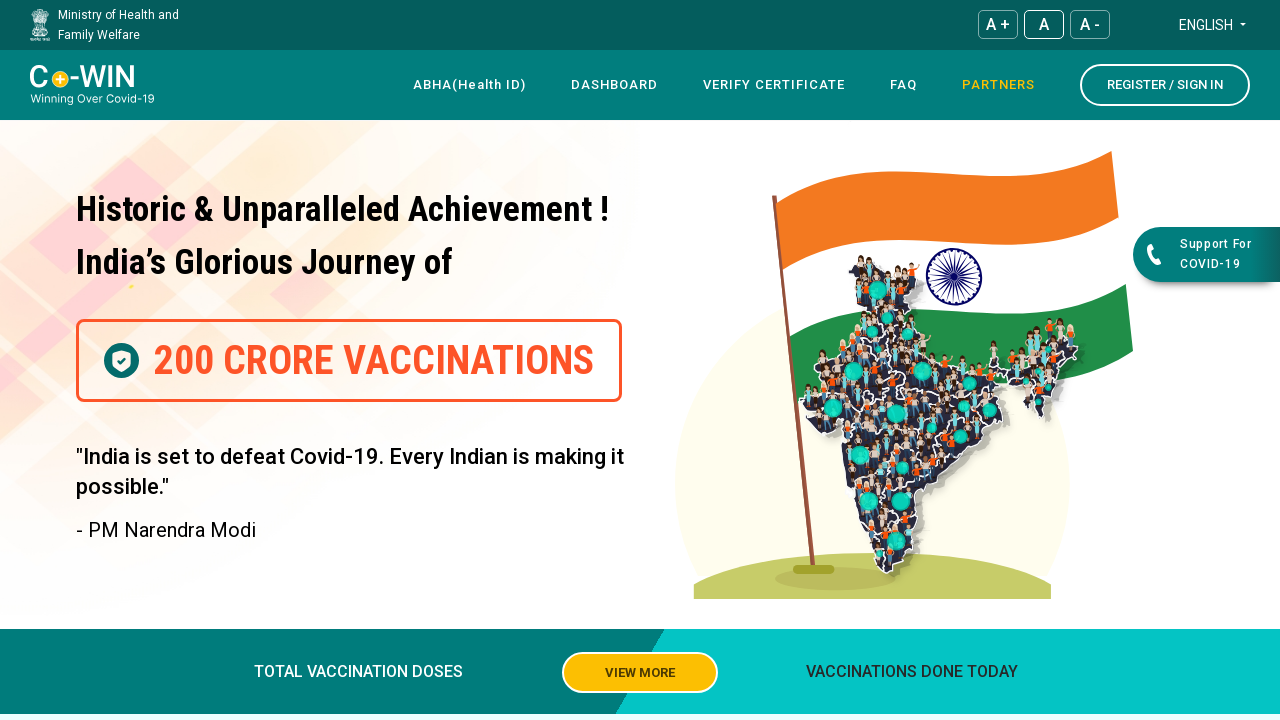

Closed the tab
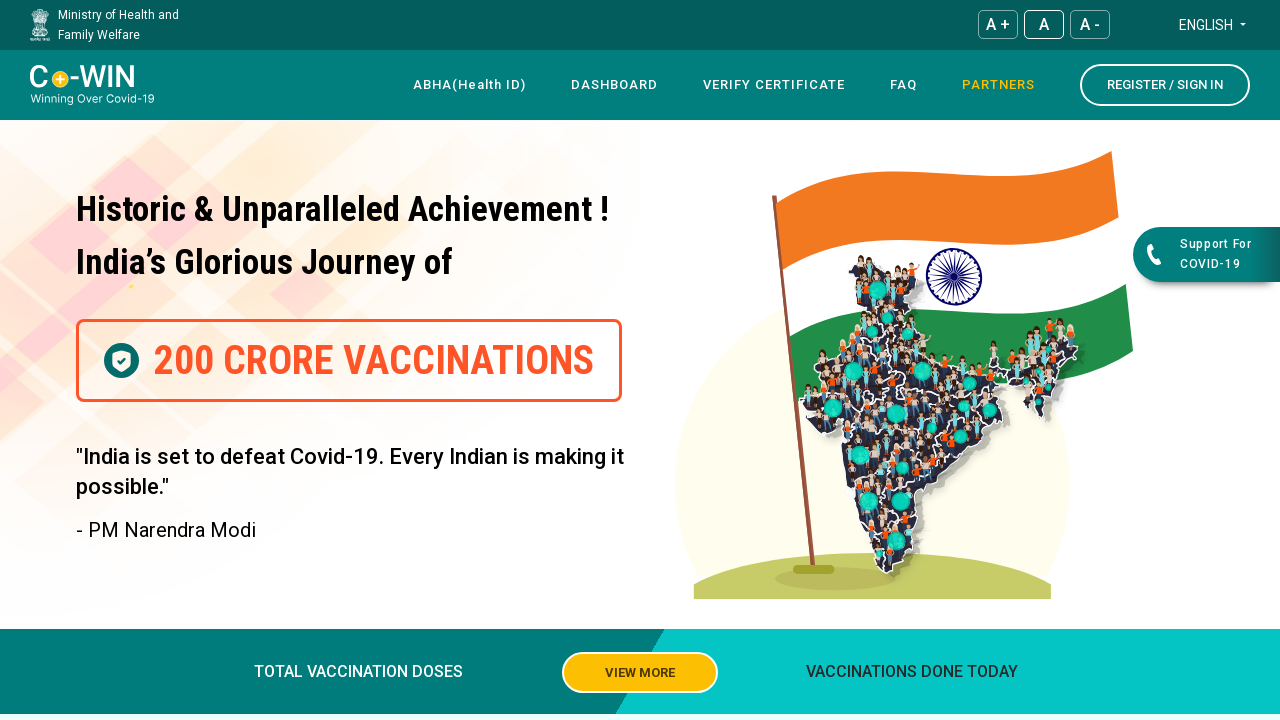

Switched back to main Cowin page
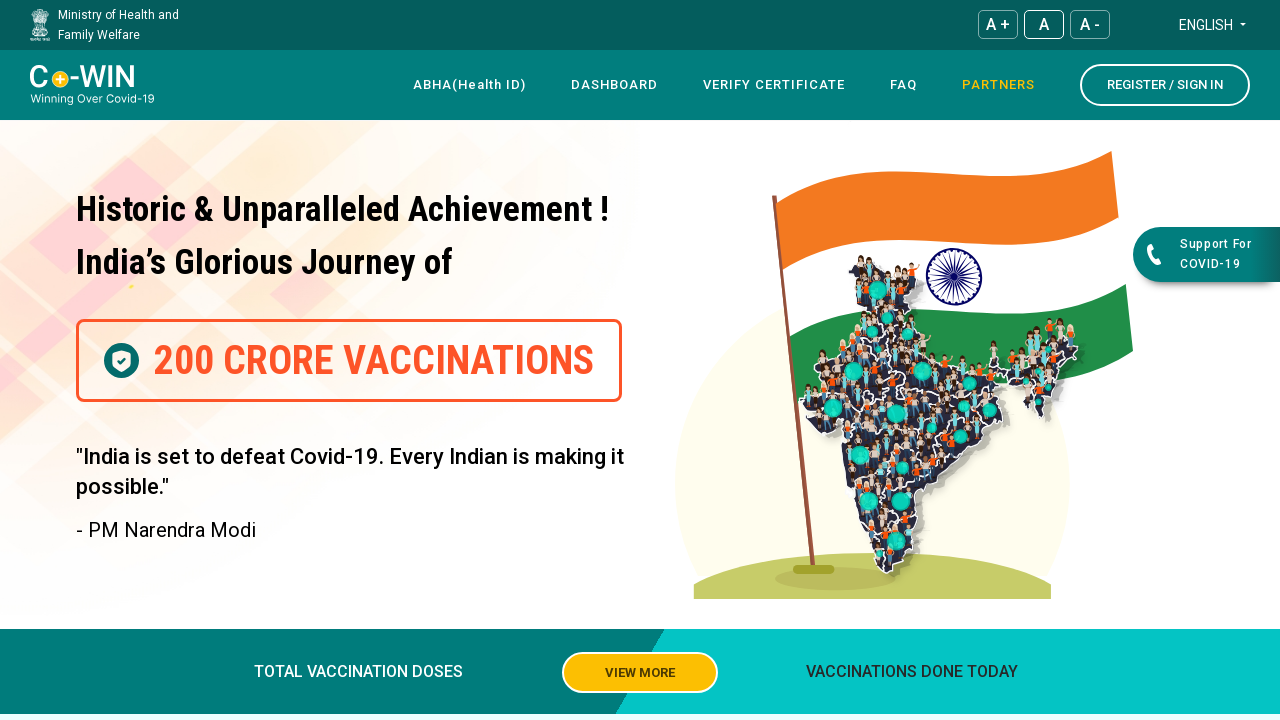

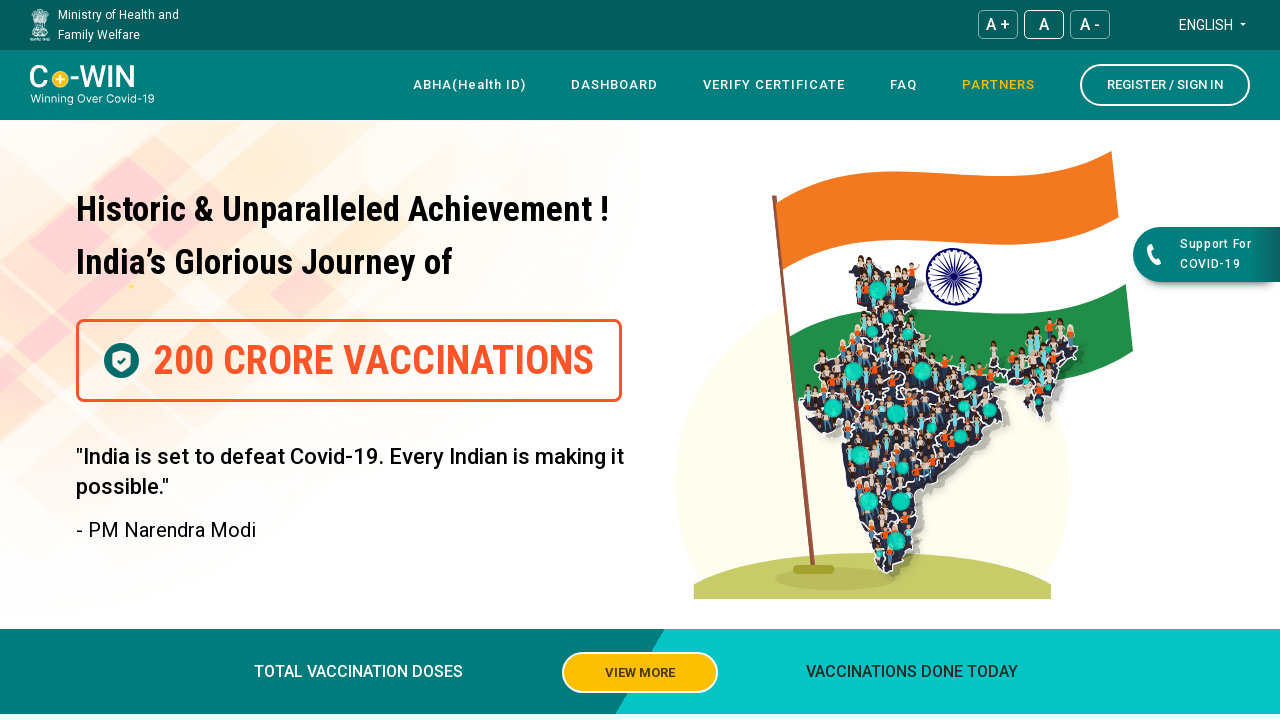